Verifies that the ShrinkIt logo is visible and clickable, and redirects to the homepage

Starting URL: https://shrinkit.app/

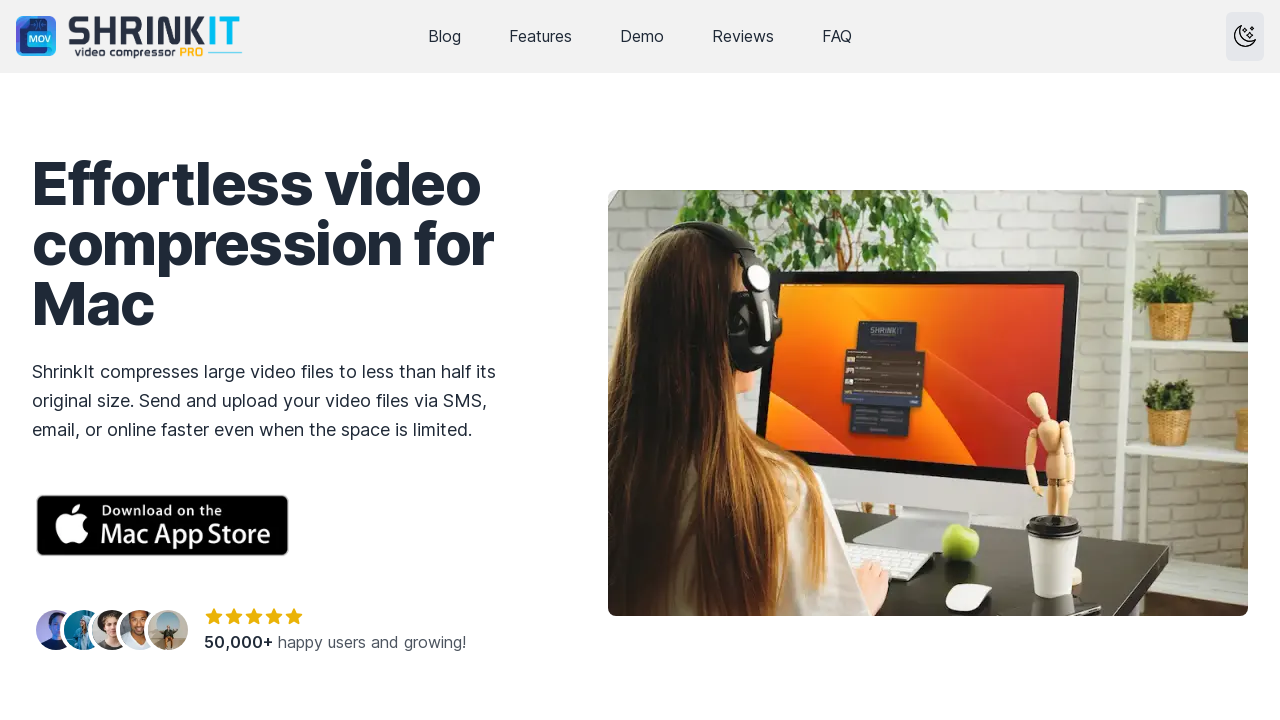

Located the ShrinkIt logo in the header navigation
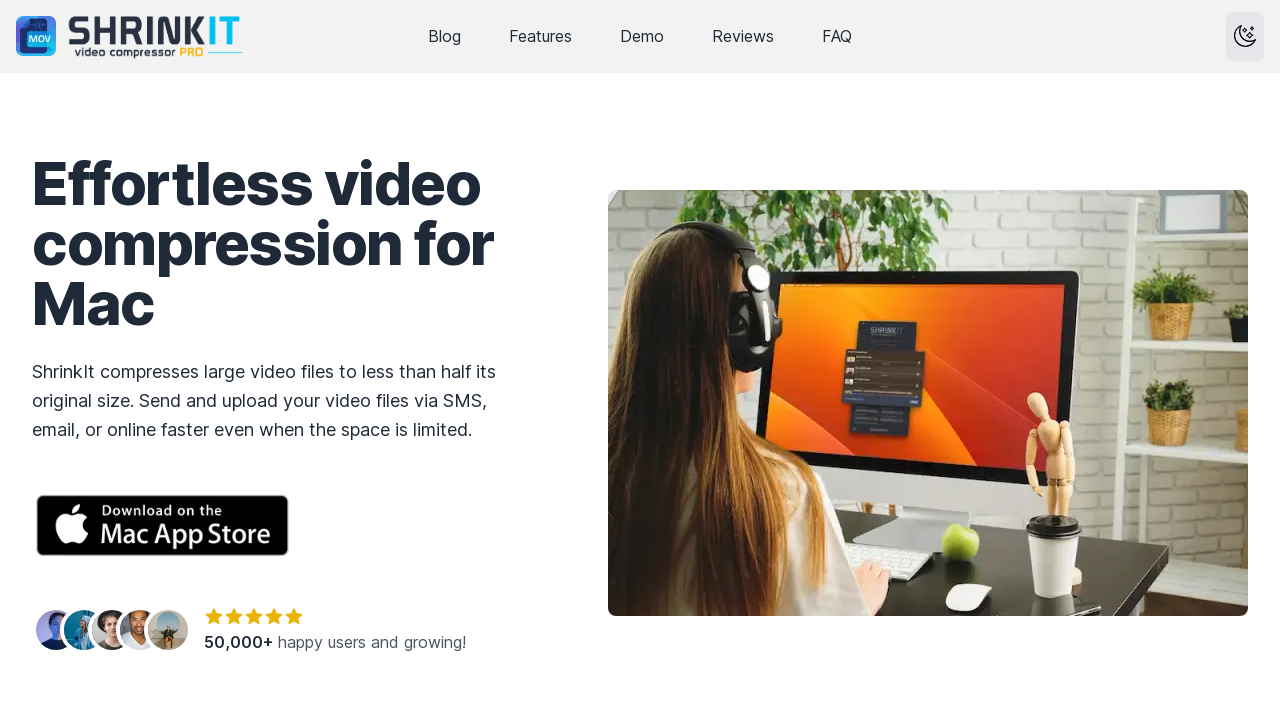

Verified that the ShrinkIt logo is visible
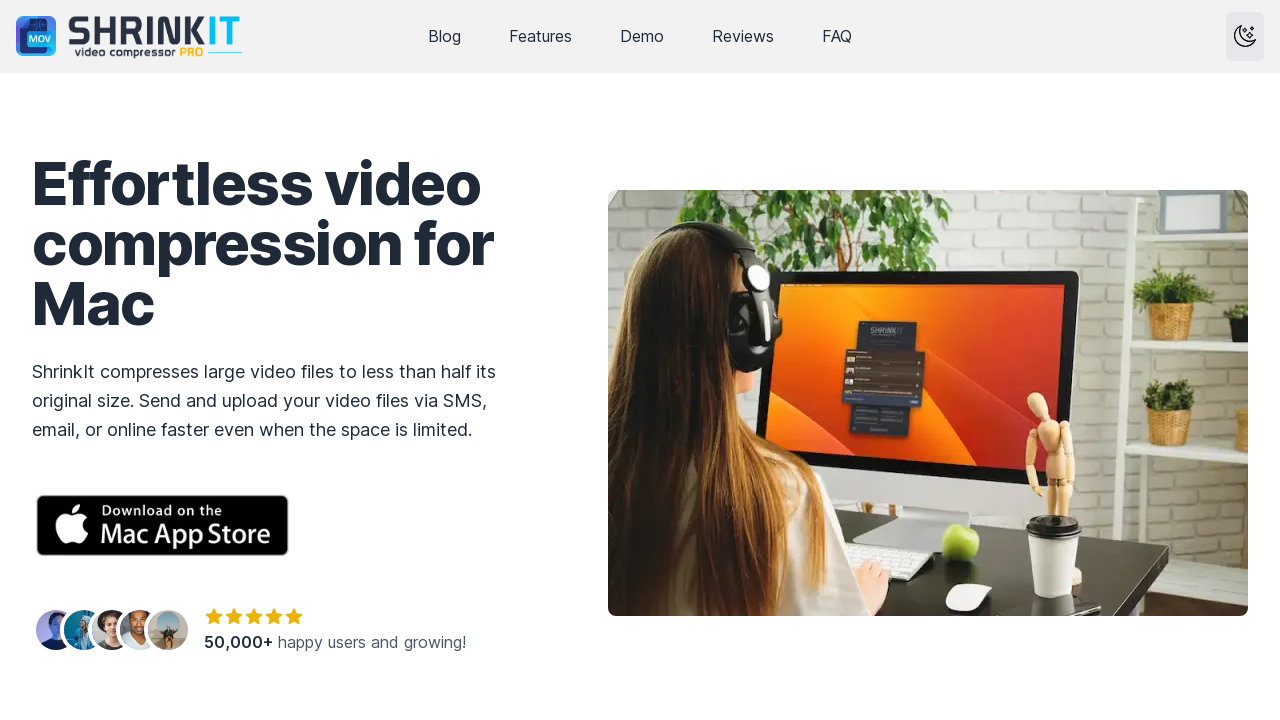

Clicked the ShrinkIt logo at (154, 36) on xpath=//html/body/header/nav/div[1]/a/img[2]
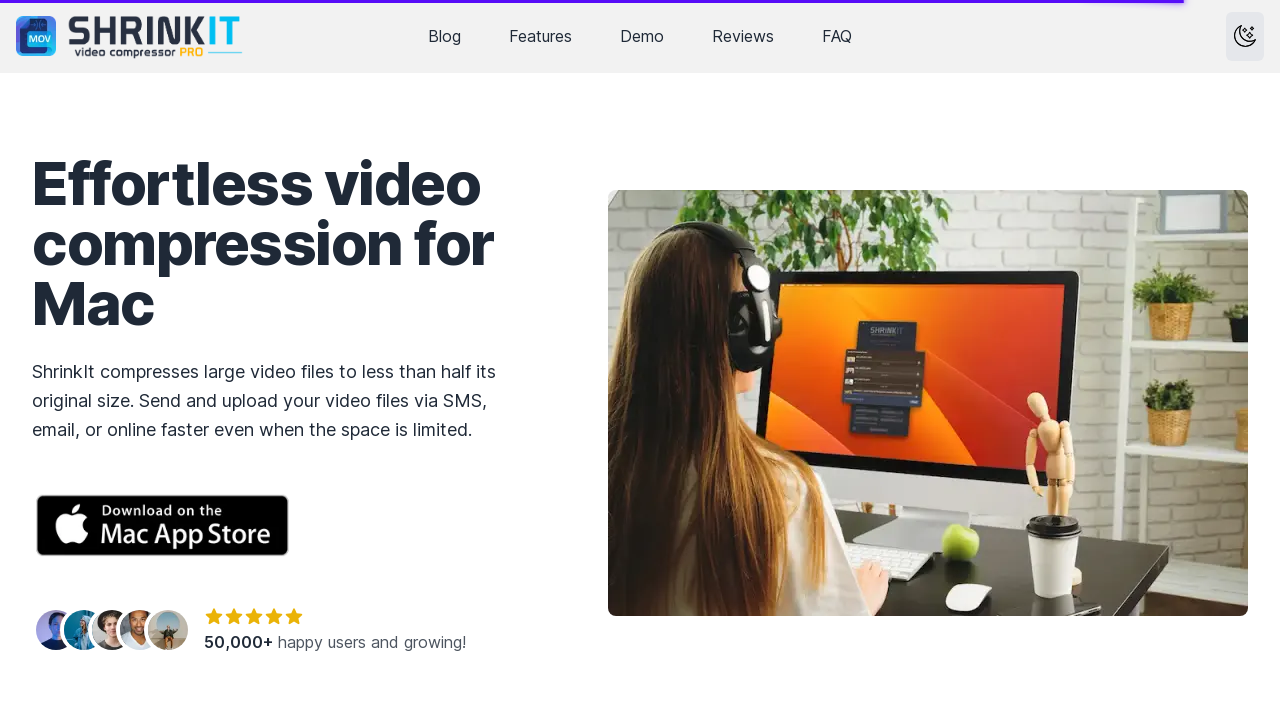

Verified that clicking the logo redirected to the homepage (https://shrinkit.app/)
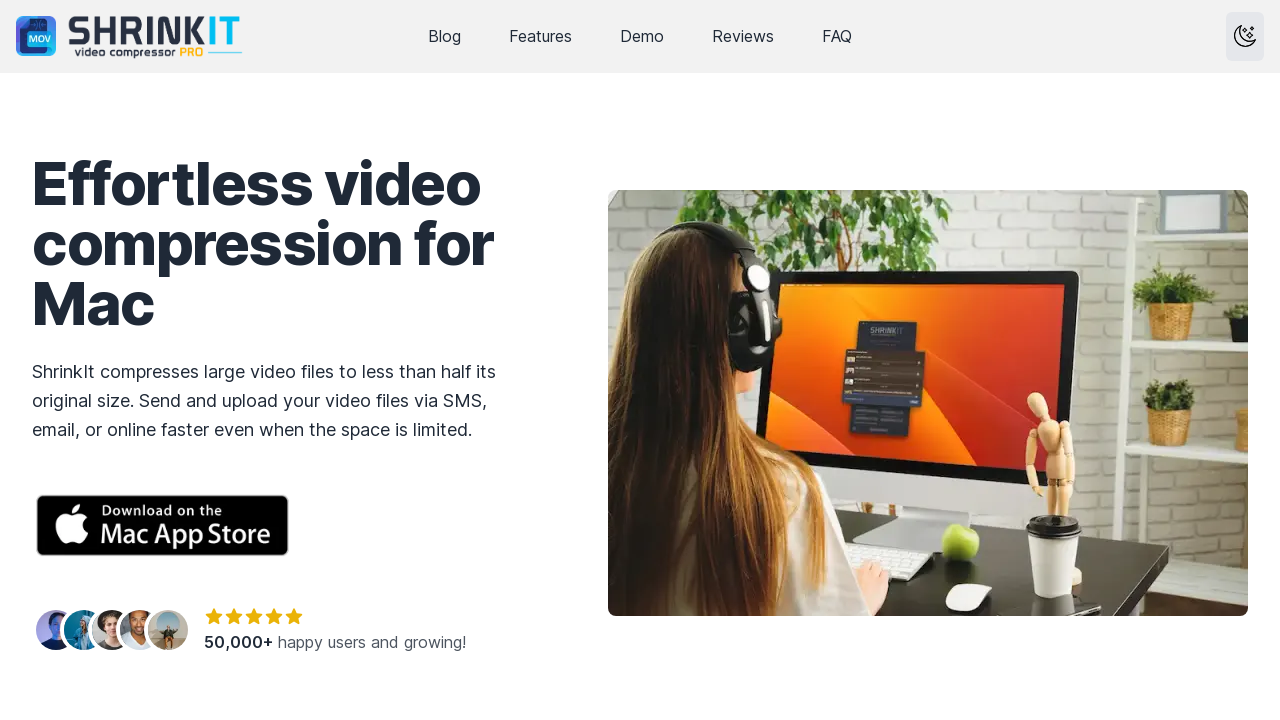

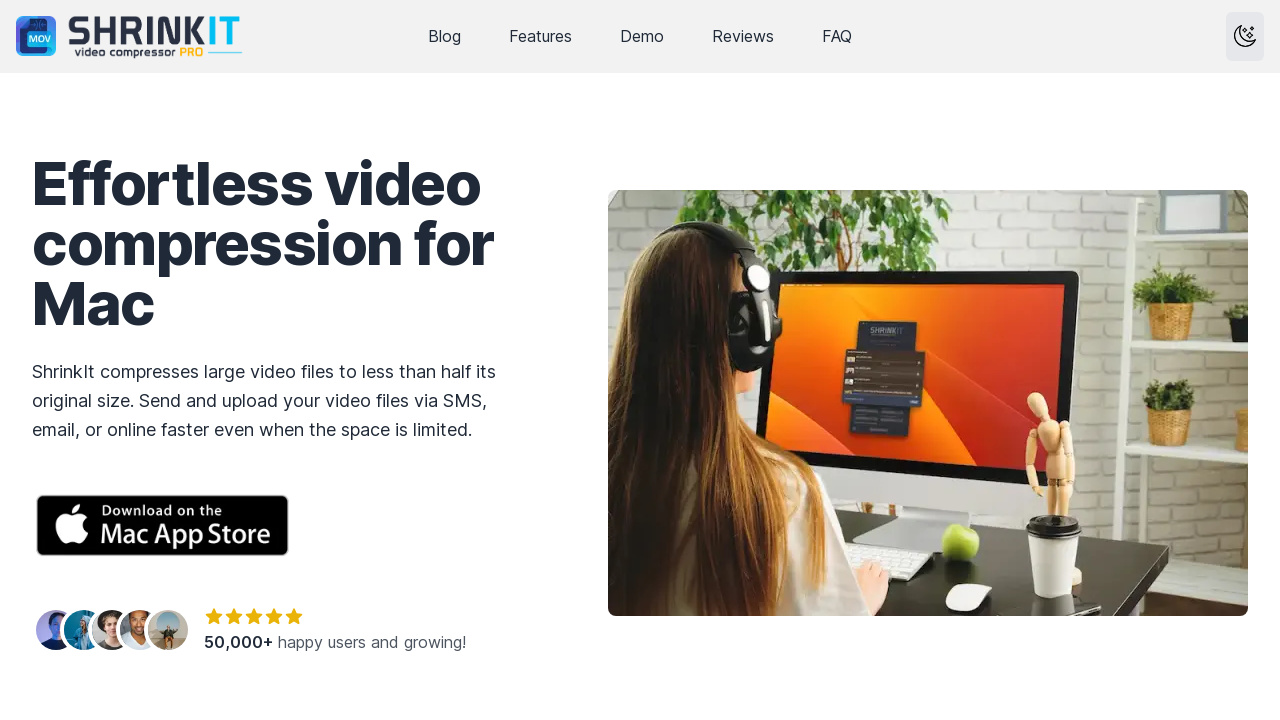